Navigates to the TutorialsNinja demo e-commerce site and maximizes the browser window to verify the page loads correctly.

Starting URL: http://tutorialsninja.com/demo

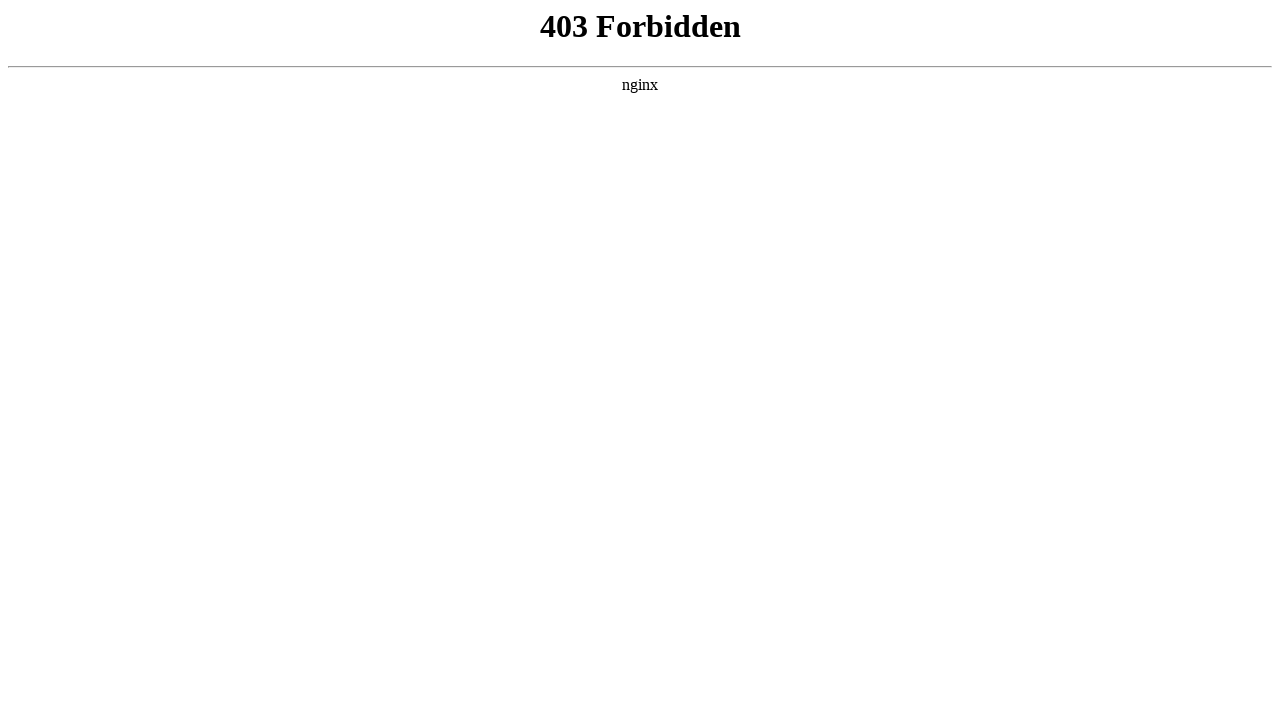

Set viewport size to 1920x1080 to maximize browser window
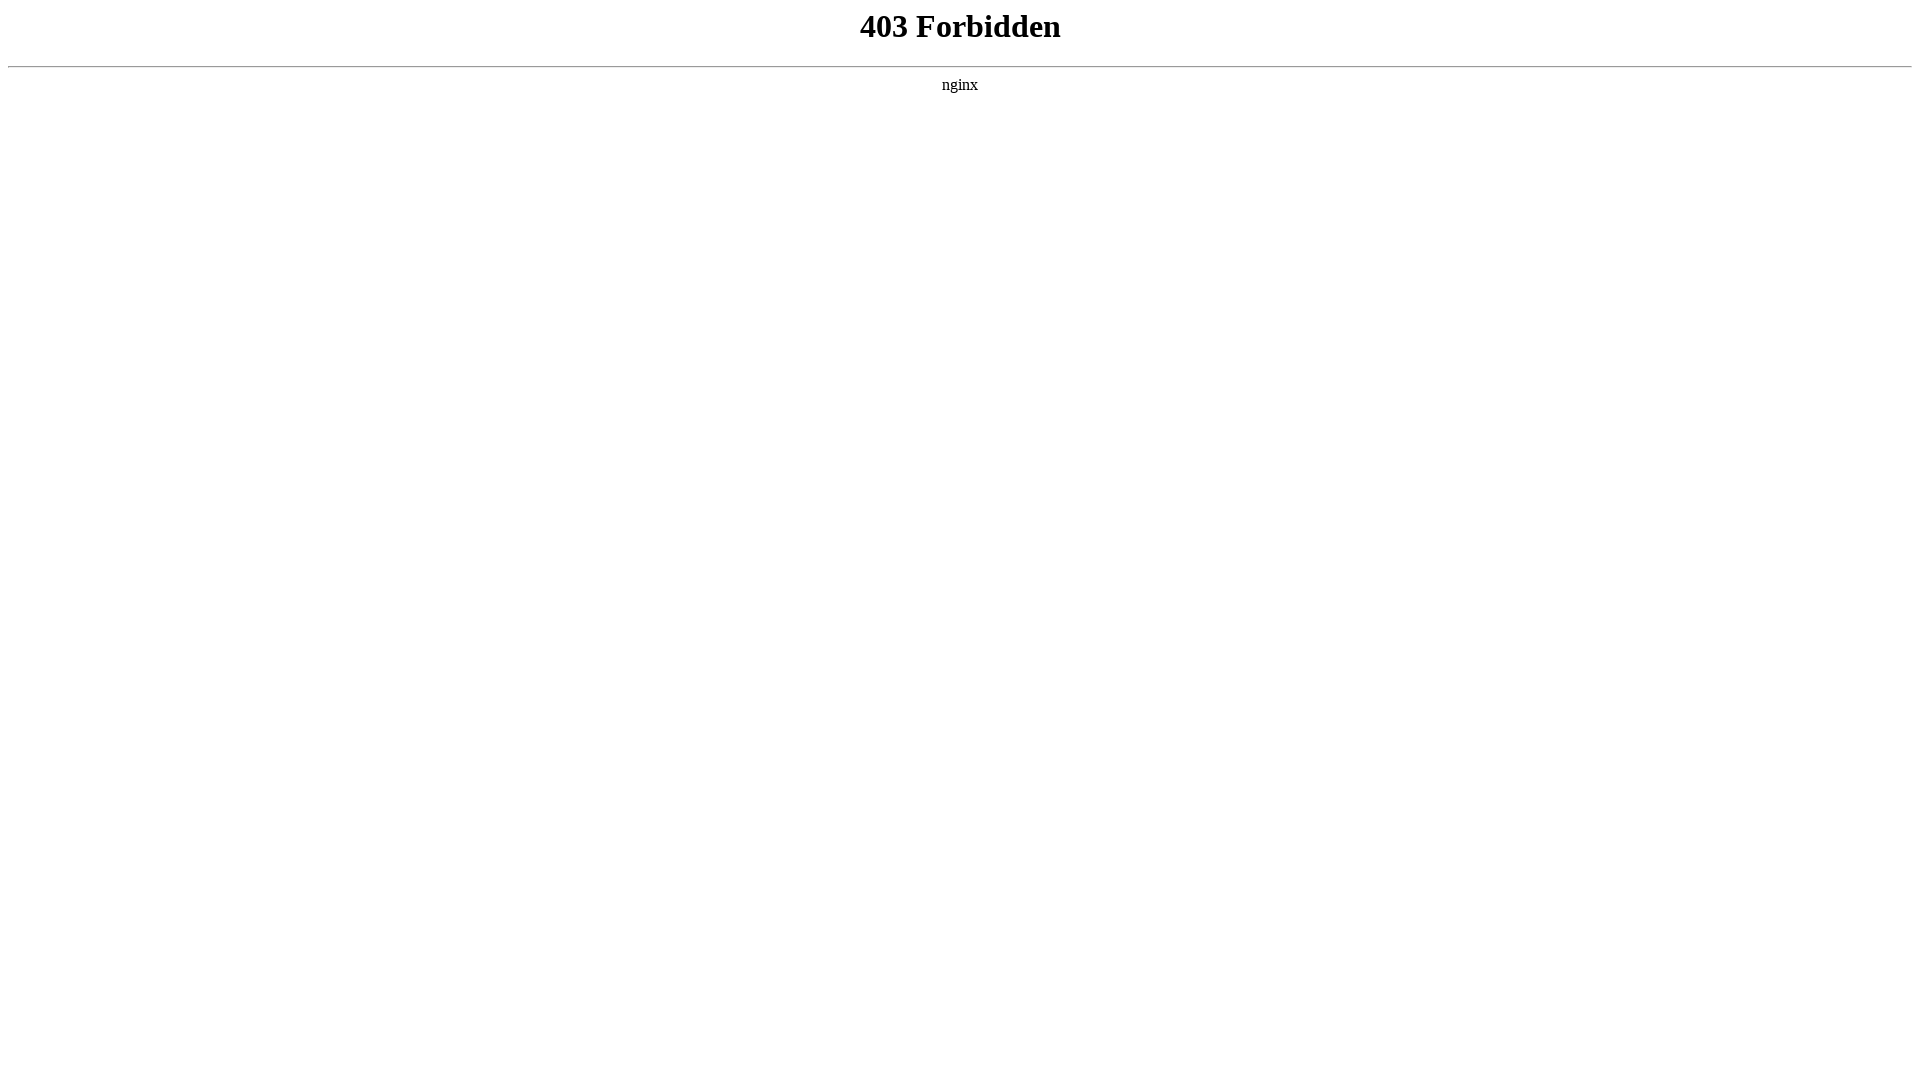

TutorialsNinja demo e-commerce site loaded successfully
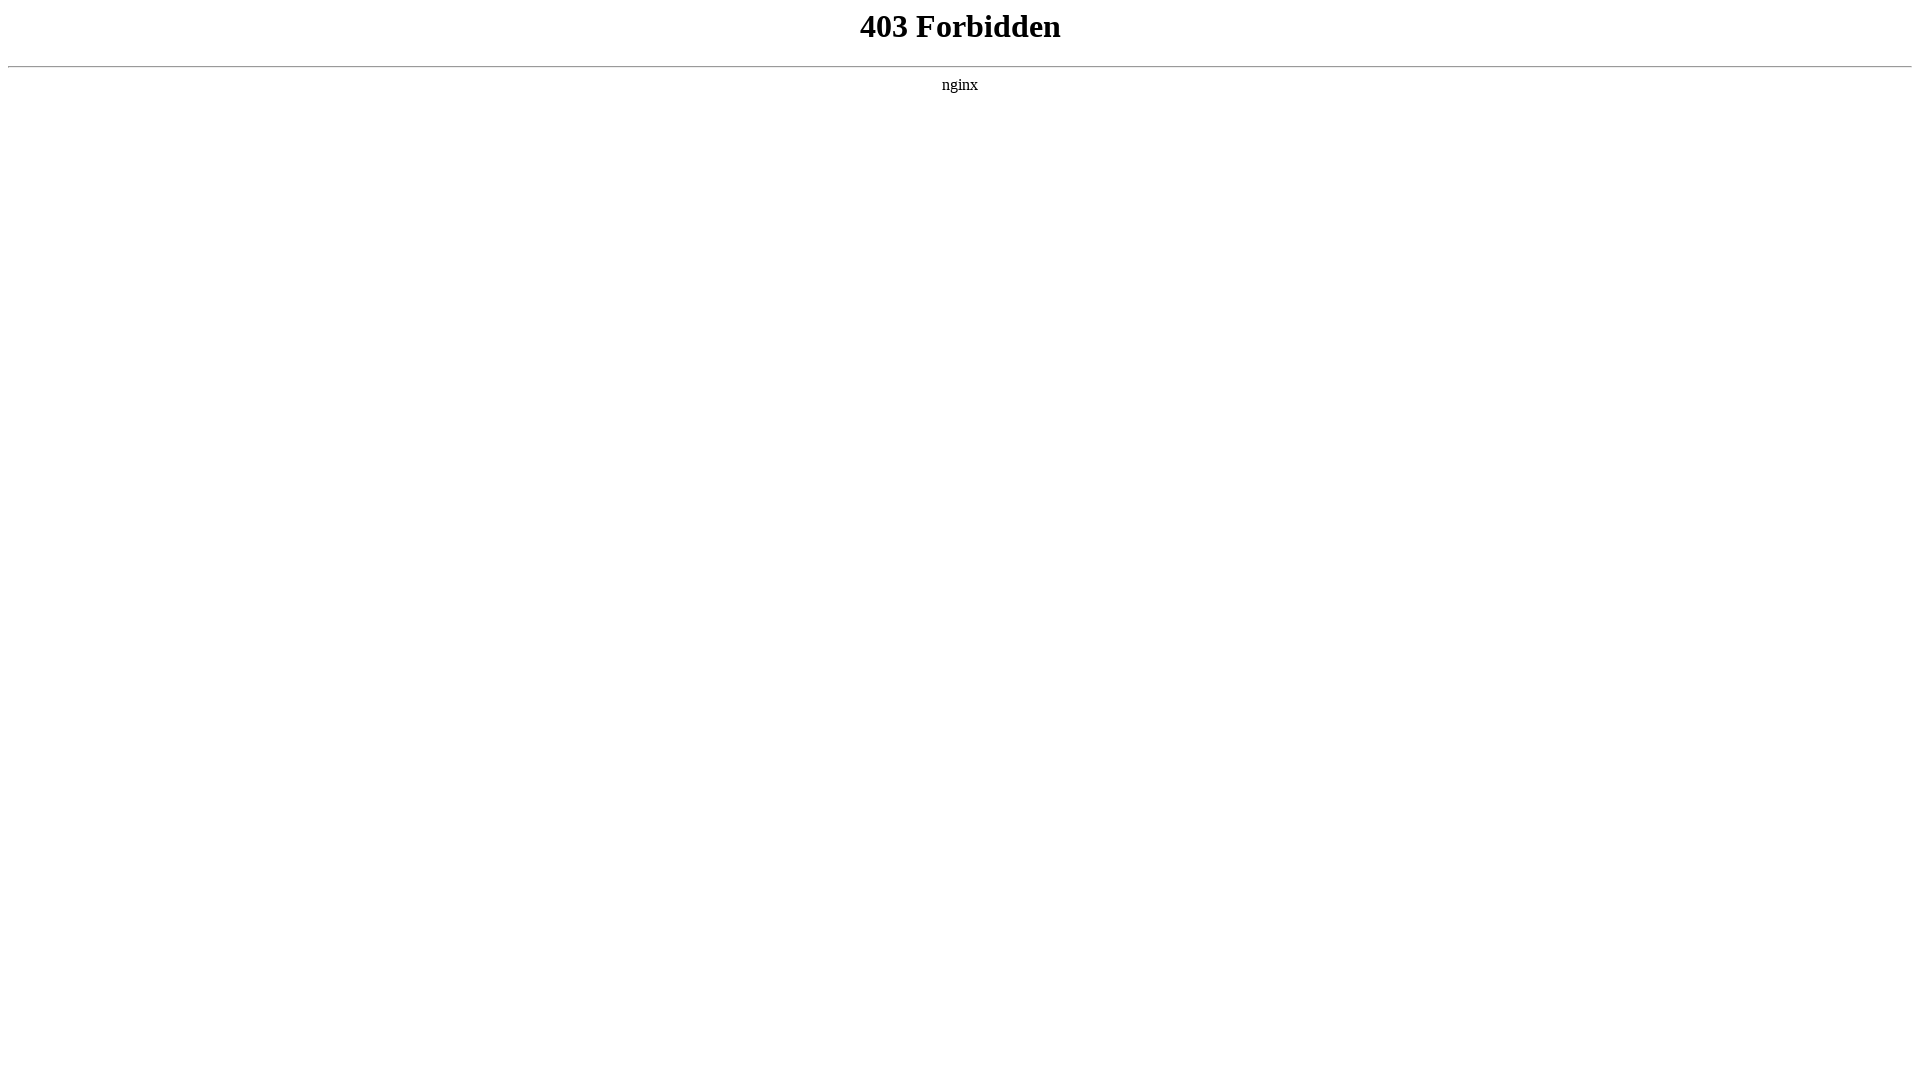

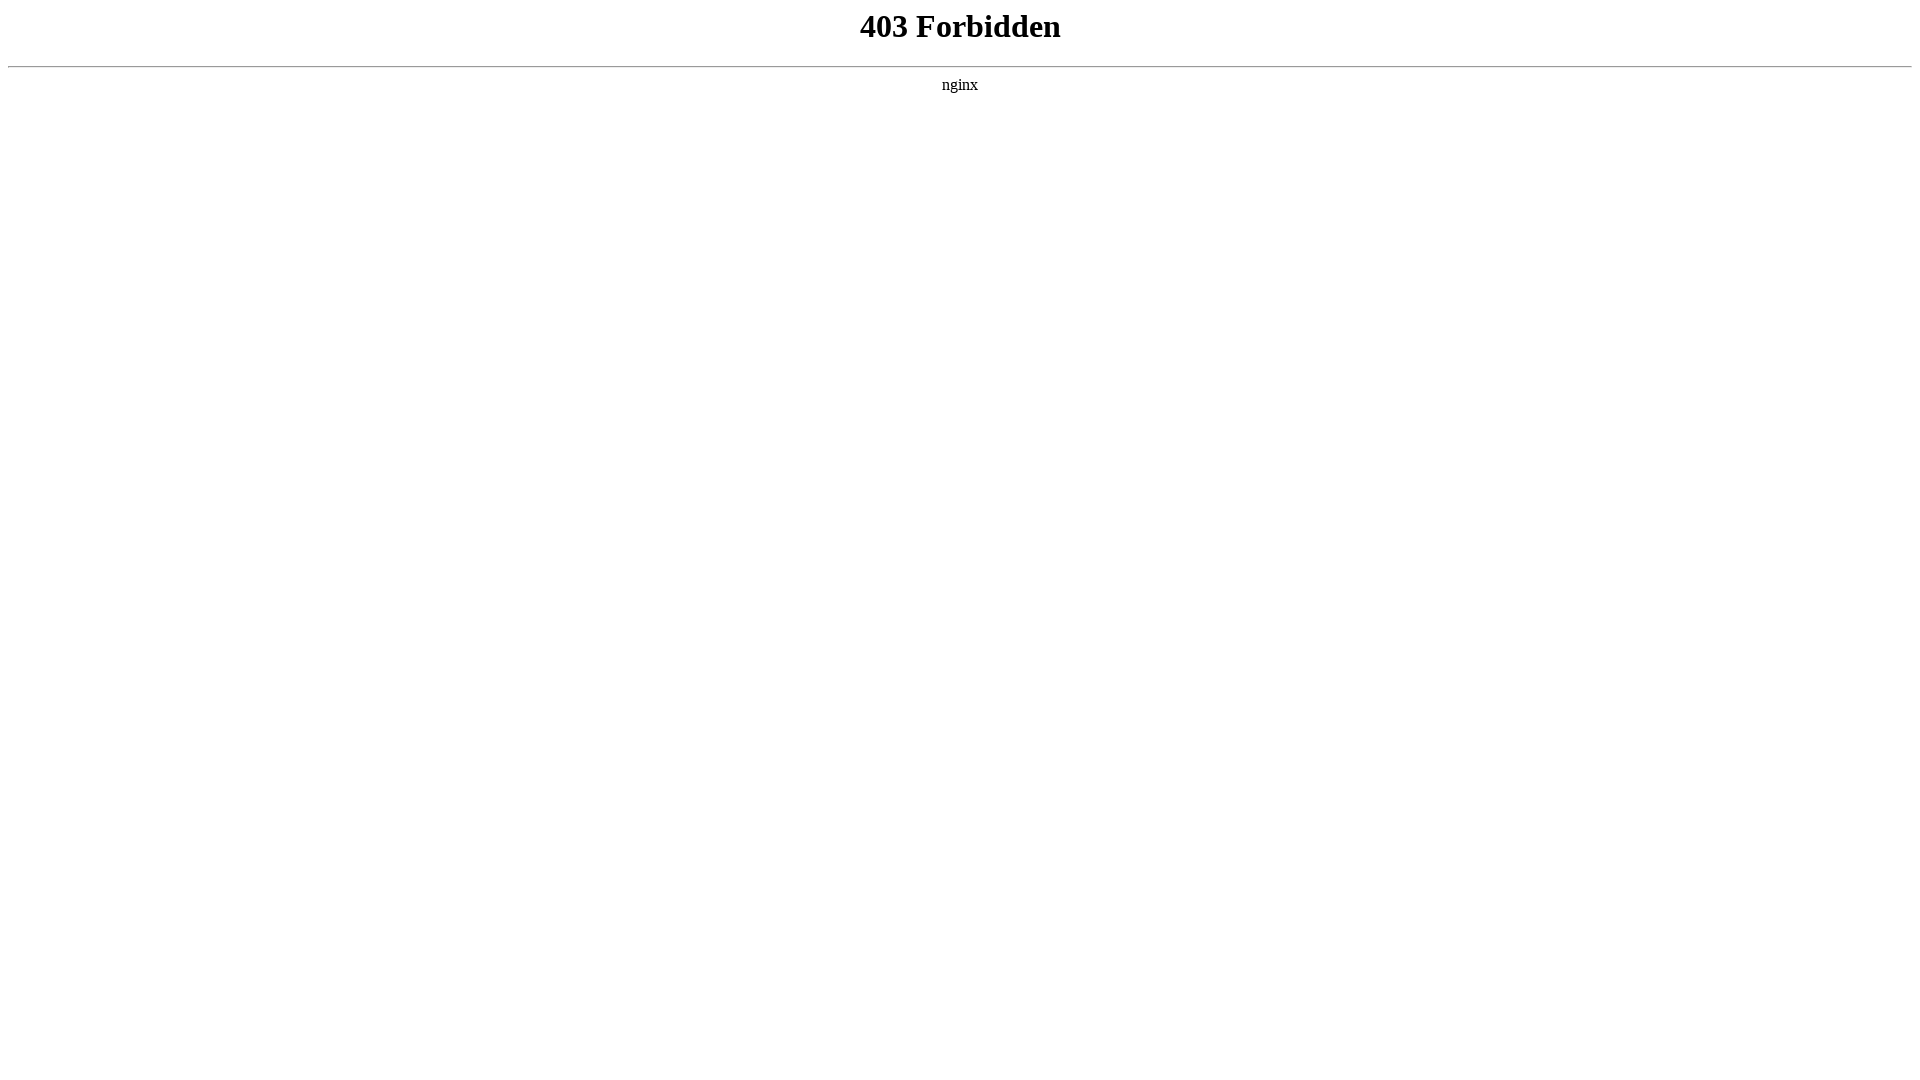